Tests checkbox selection functionality by navigating to the US Digital Design System checkbox component page and clicking on a checkbox to enable it

Starting URL: https://designsystem.digital.gov/components/checkbox/

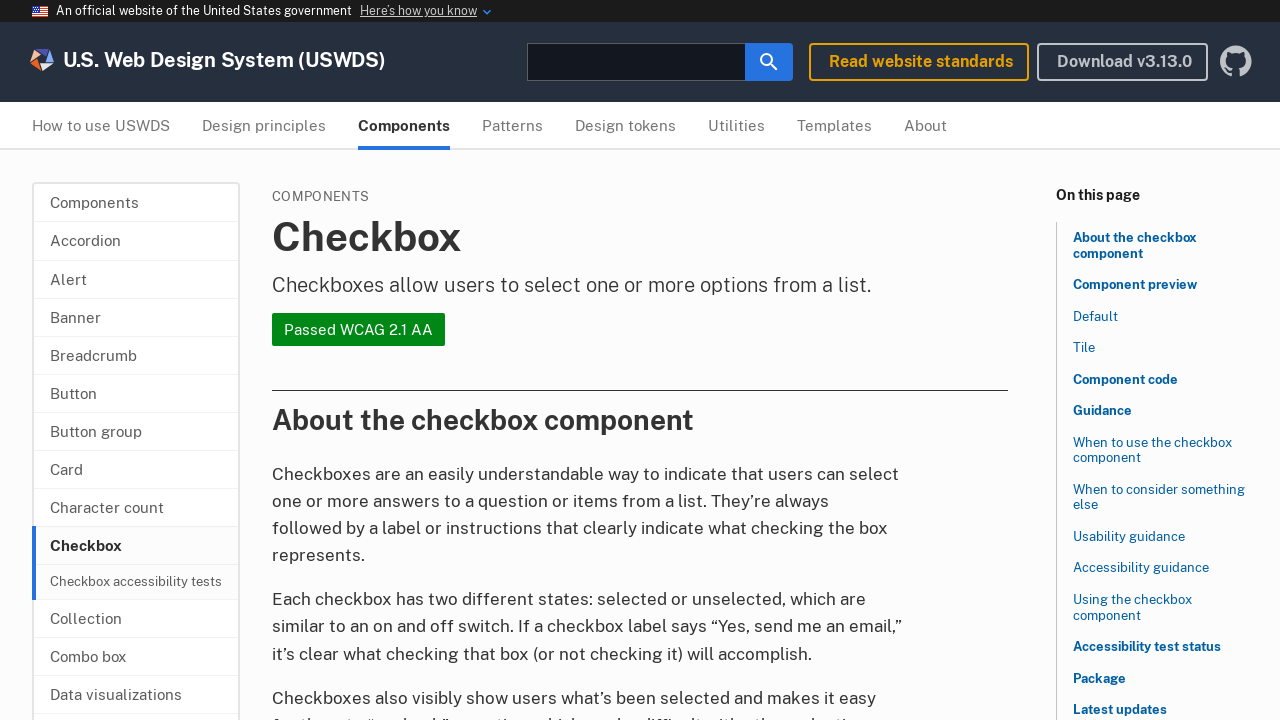

Clicked checkbox label to enable the historical Douglass checkbox at (378, 361) on label[for='check-historical-douglass']
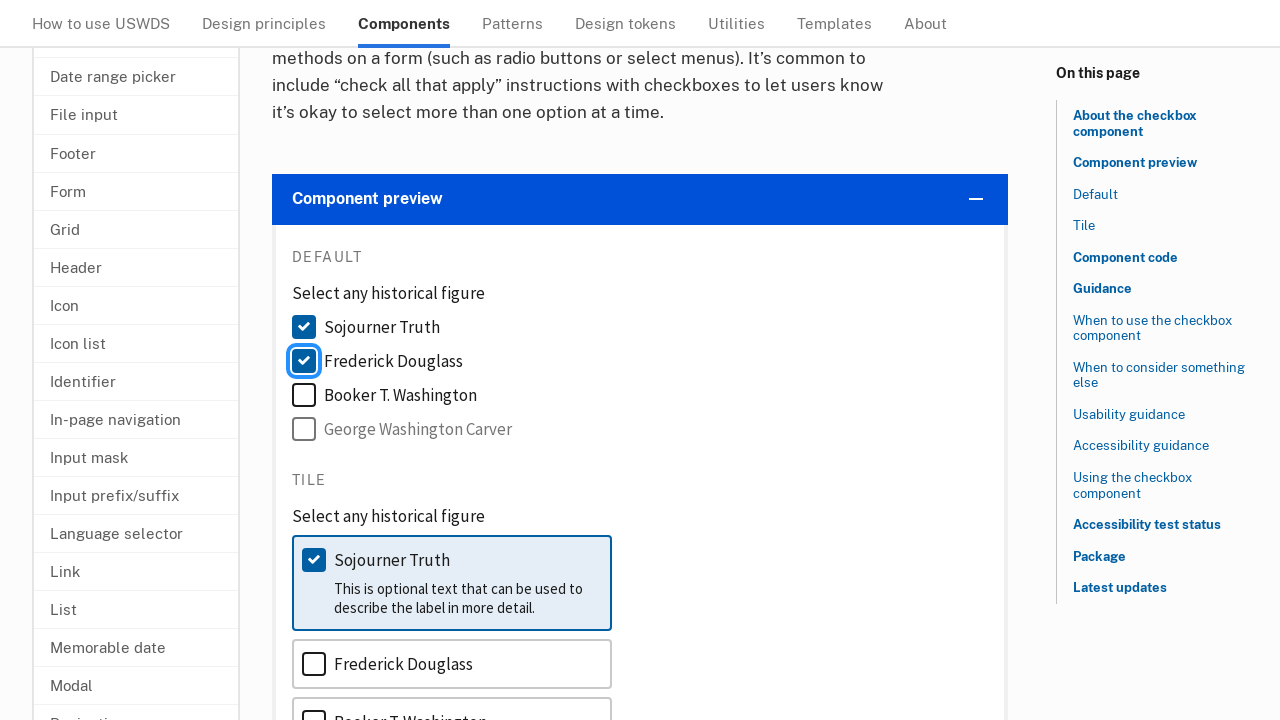

Waited 1 second to confirm checkbox was selected
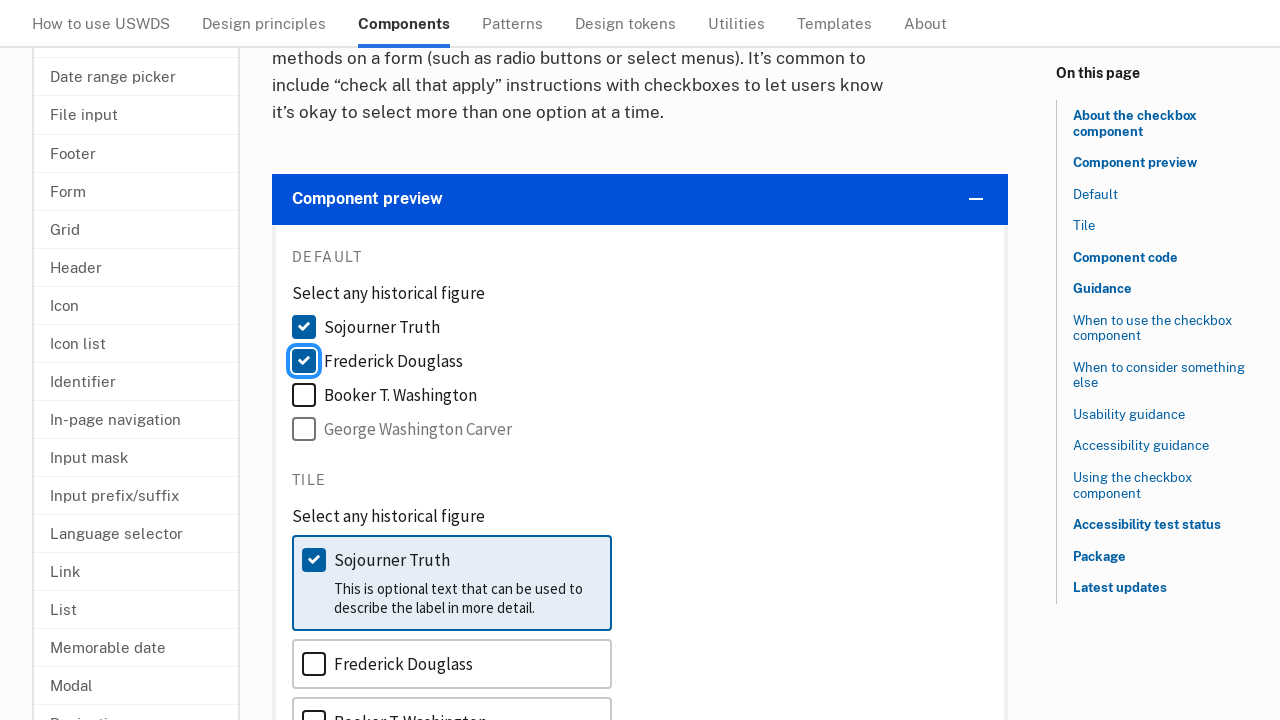

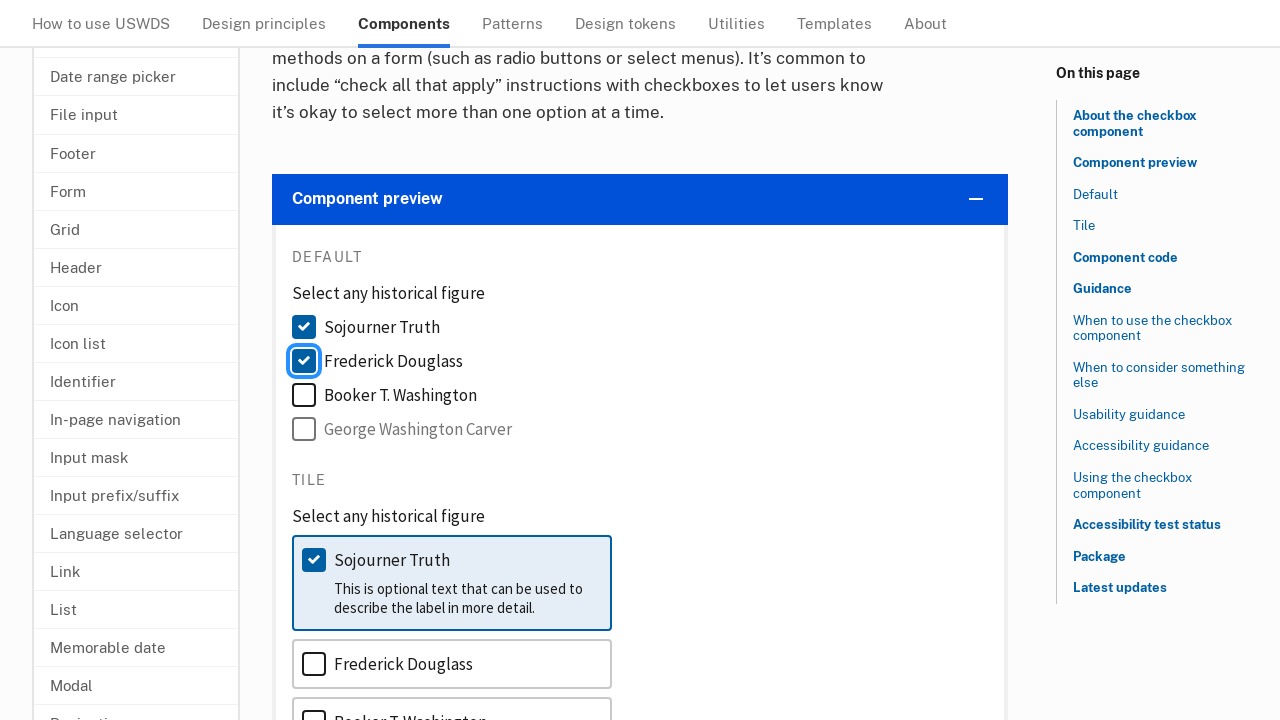